Tests JavaScript prompt alert handling by clicking a button to trigger a prompt, entering text into the prompt, and accepting it to verify the interaction works correctly.

Starting URL: https://training-support.net/webelements/alerts

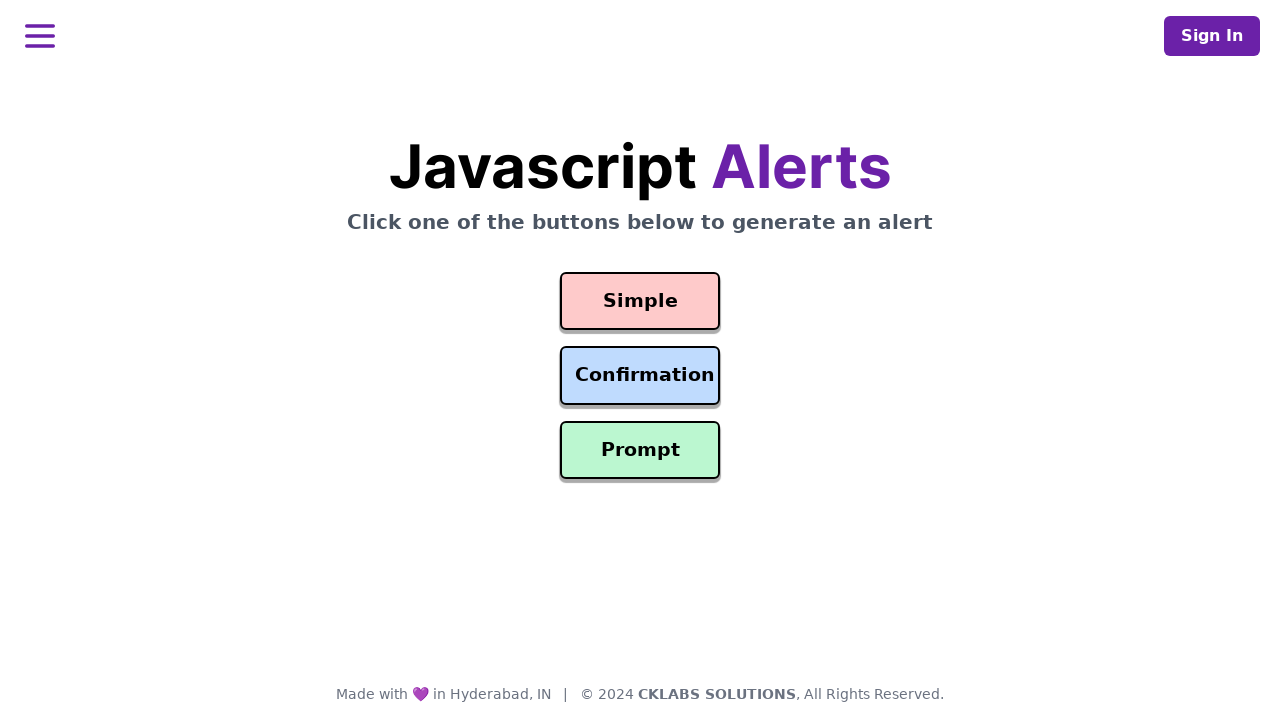

Set up dialog handler to accept prompt with text 'Awesome!'
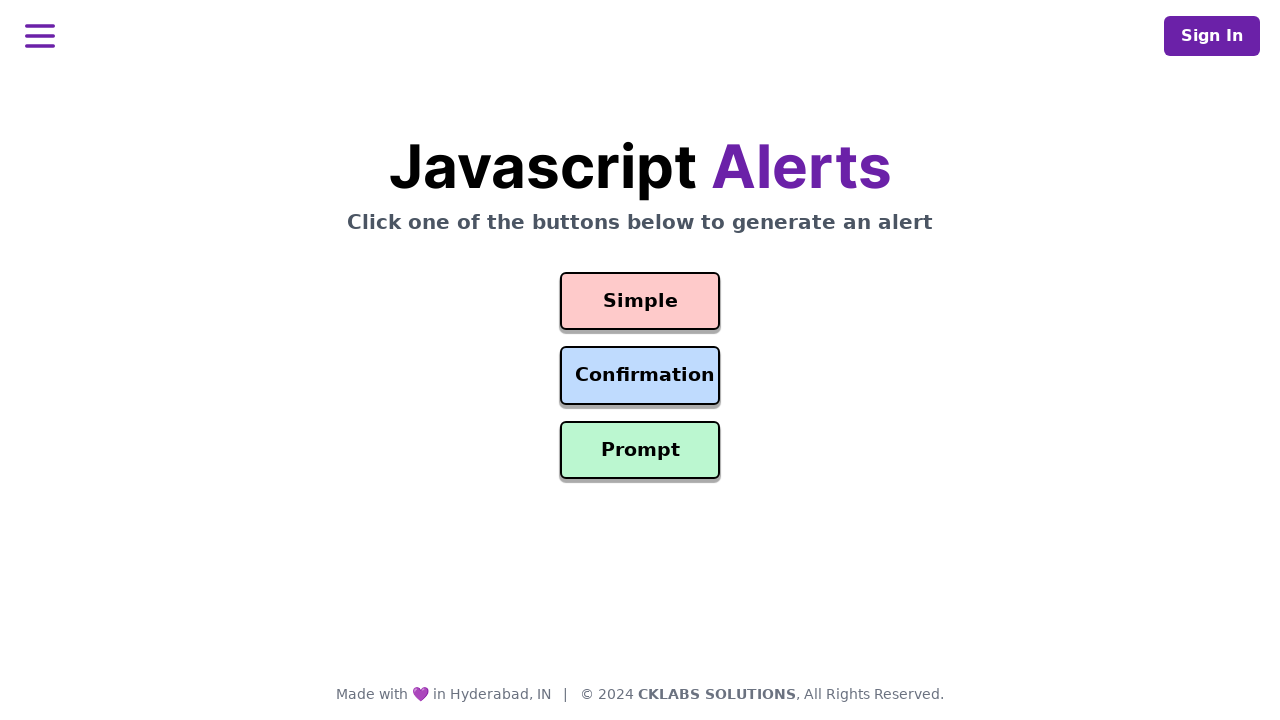

Clicked prompt button to trigger JavaScript prompt alert at (640, 450) on #prompt
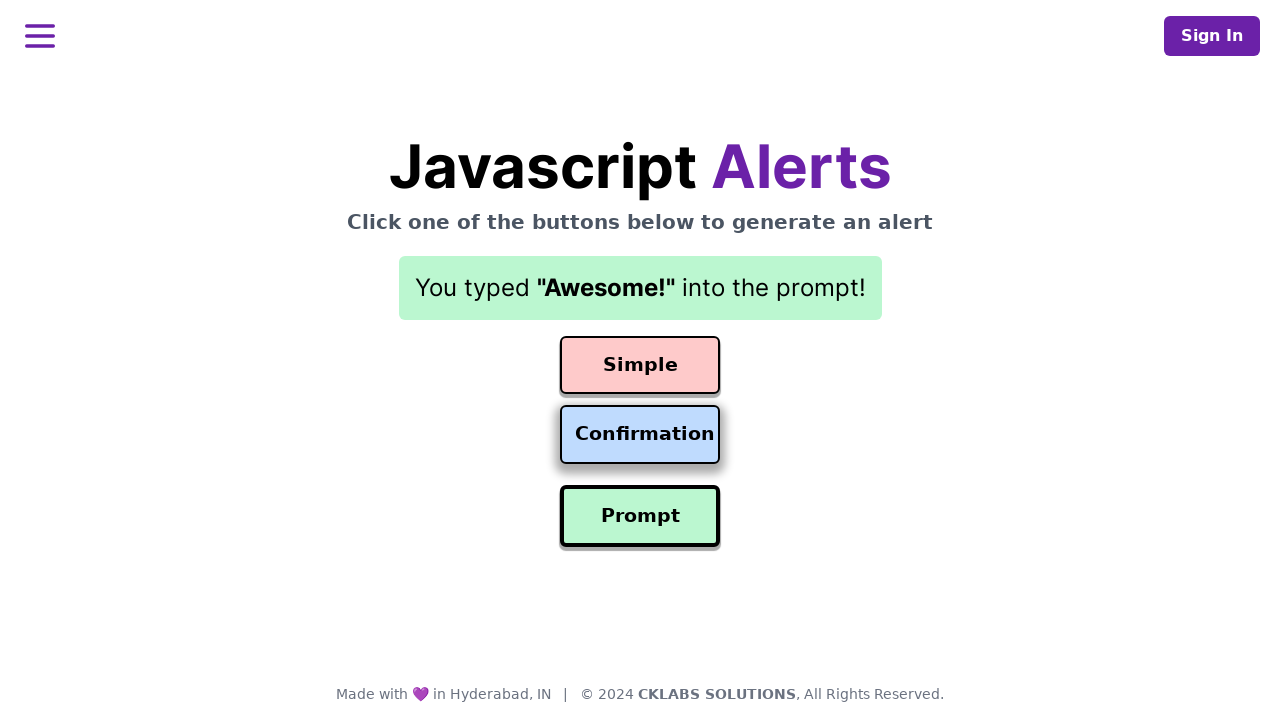

Prompt dialog was handled and result element loaded
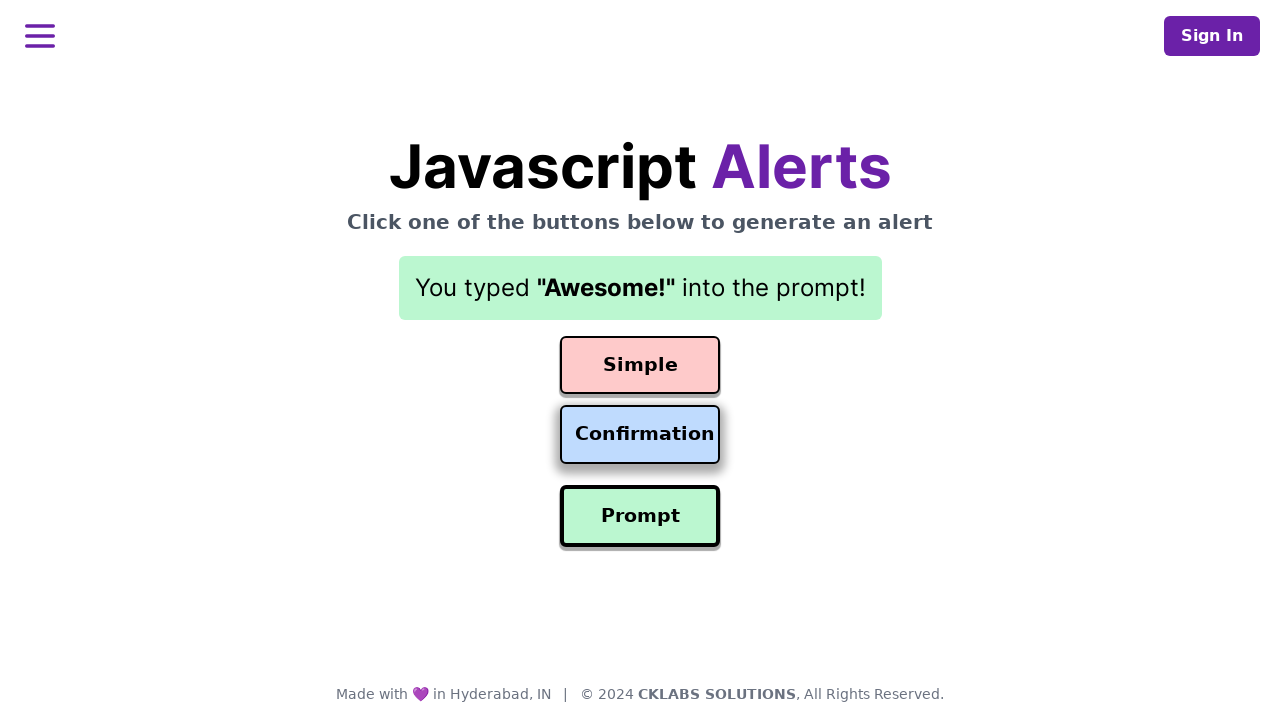

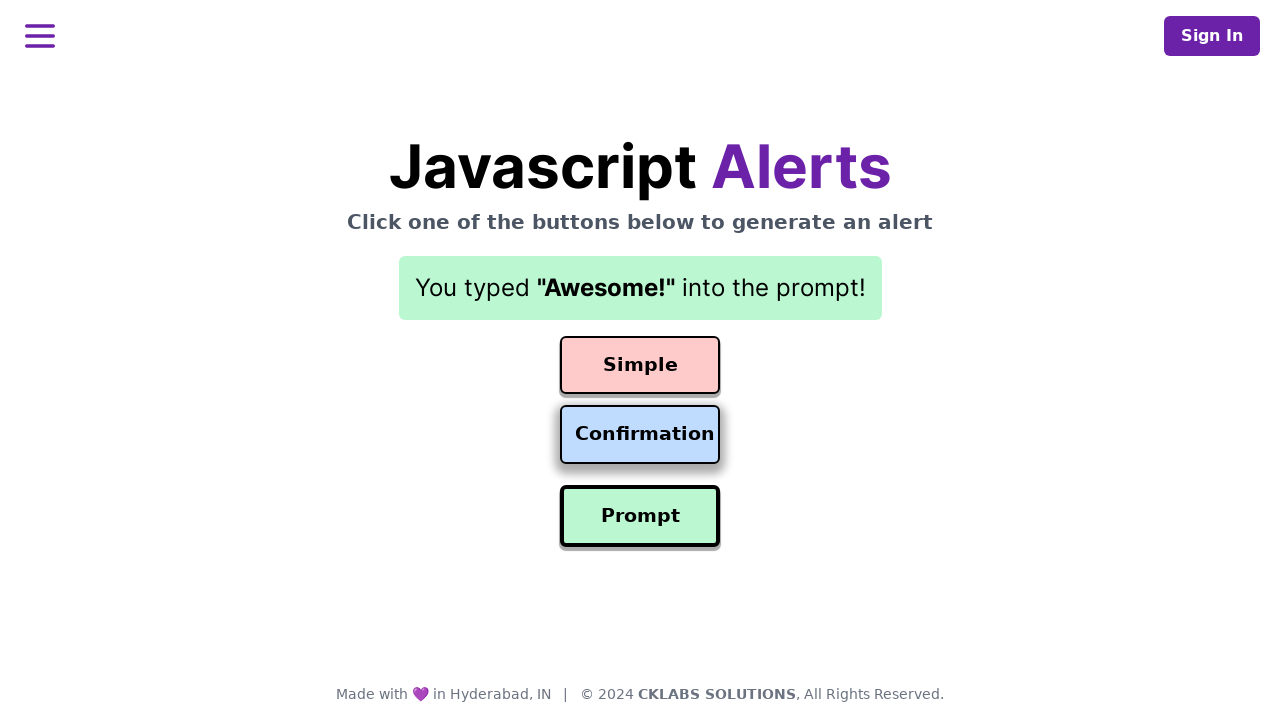